Tests adding a todo item to a sample todo application by entering text in the input field and pressing Enter, then verifying the item appears in the list.

Starting URL: https://lambdatest.github.io/sample-todo-app/

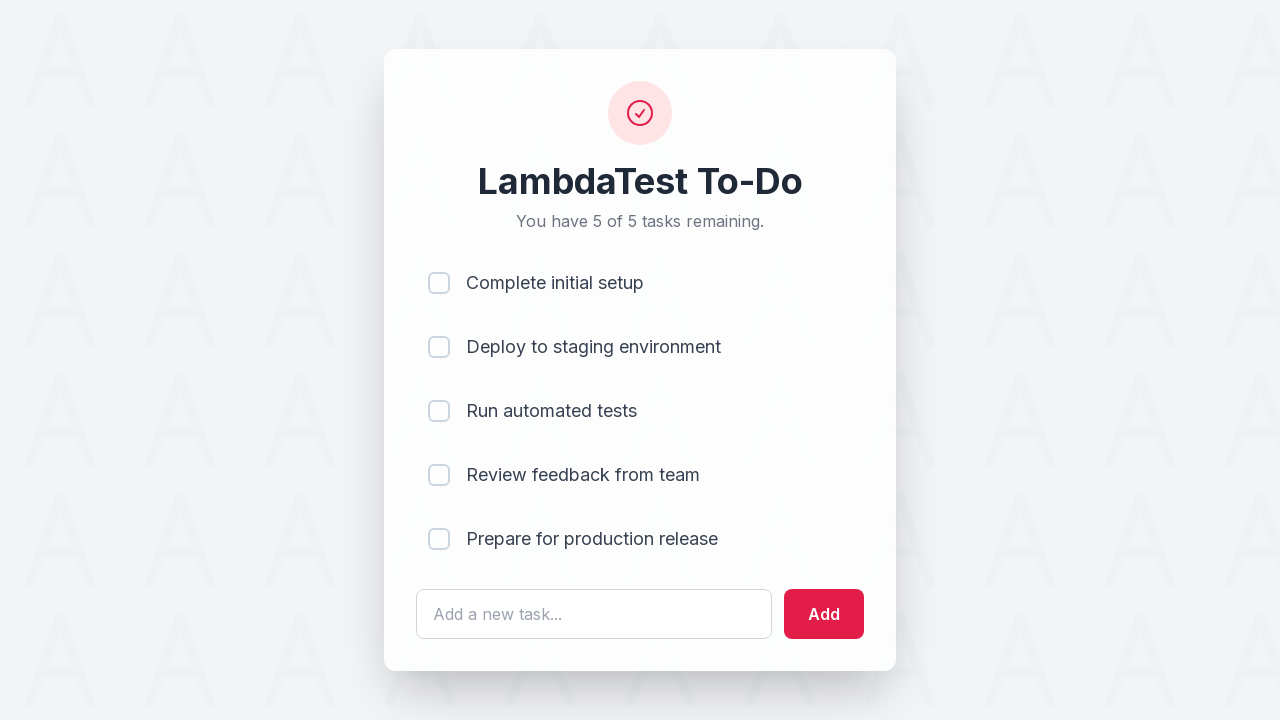

Filled todo input field with 'Sel Test' on #sampletodotext
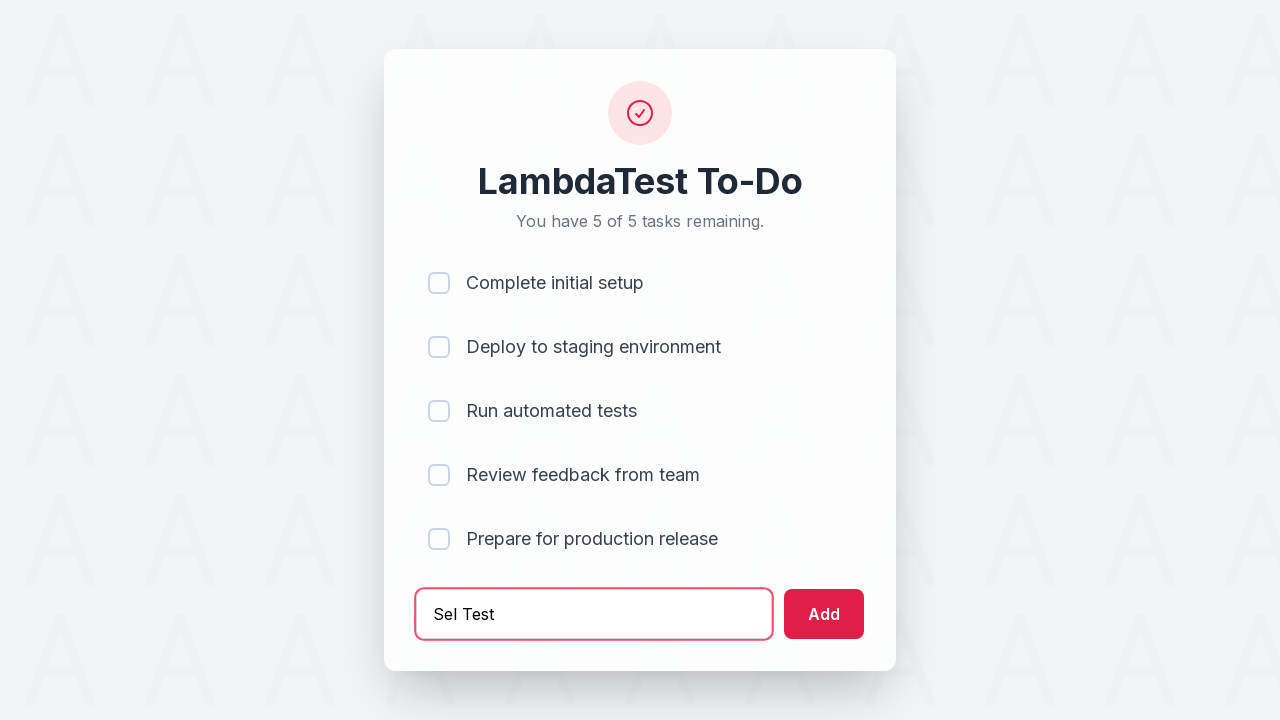

Pressed Enter to submit todo item on #sampletodotext
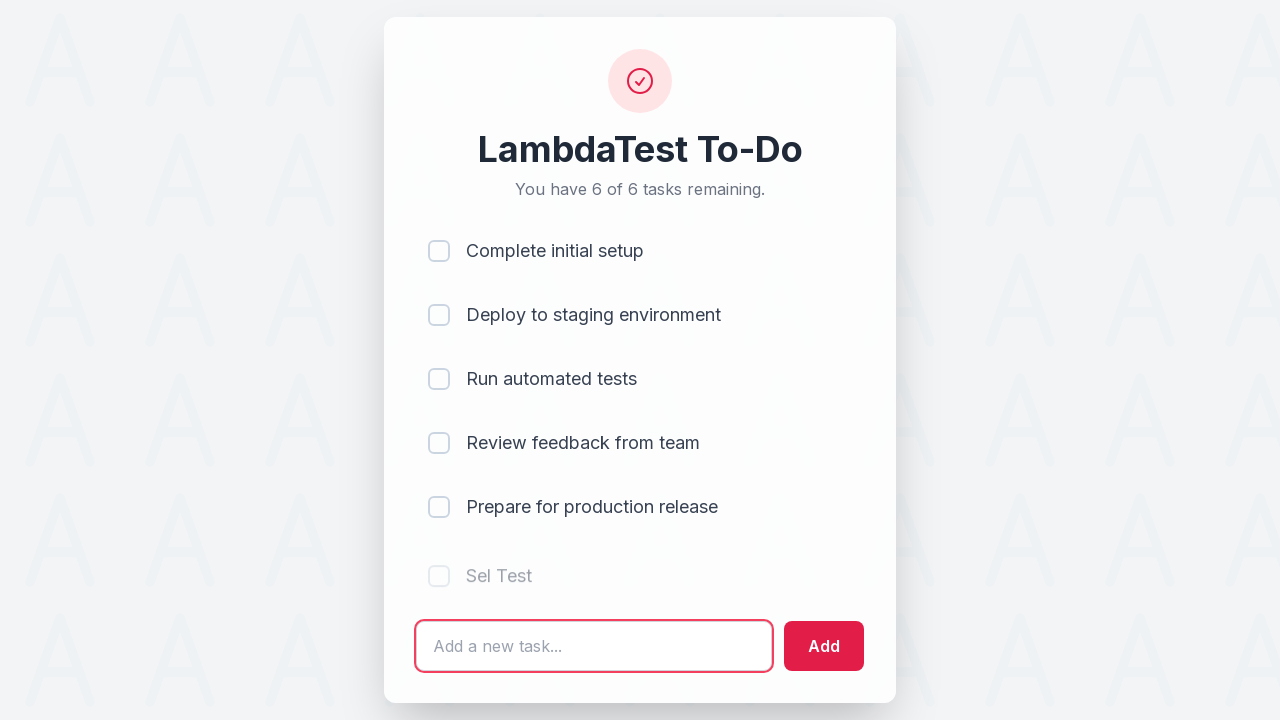

Verified todo item appeared in the list
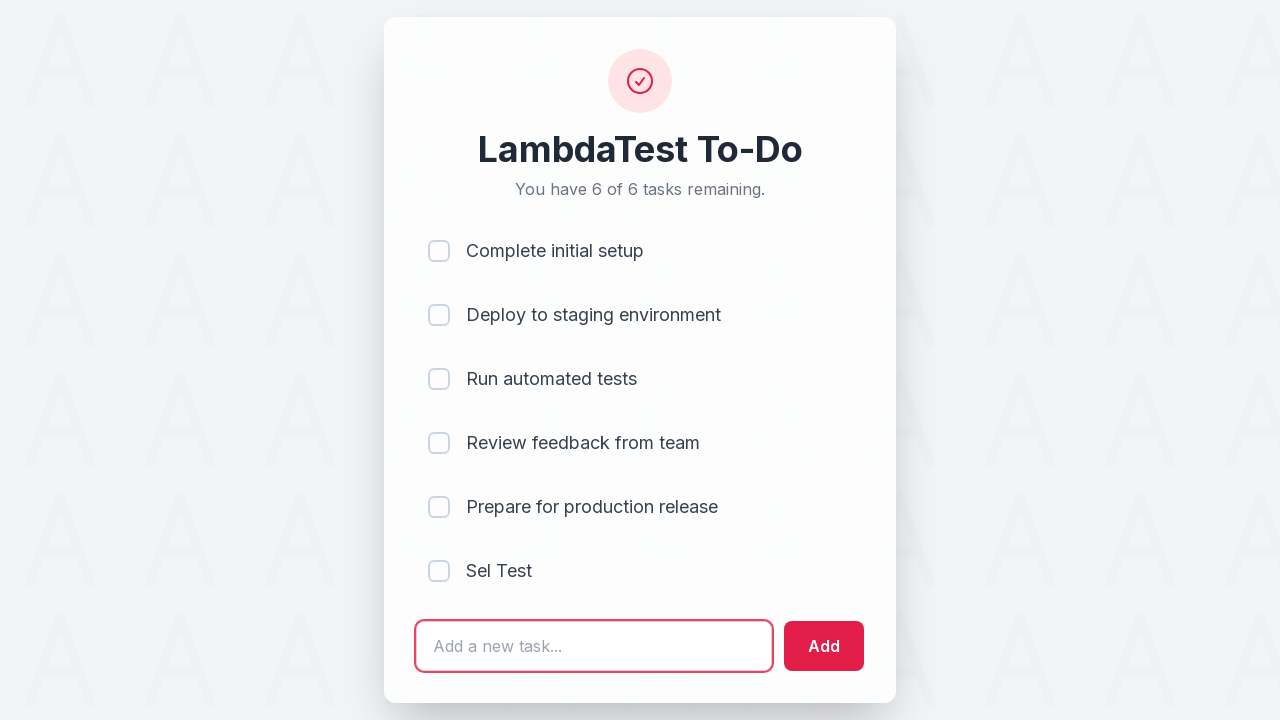

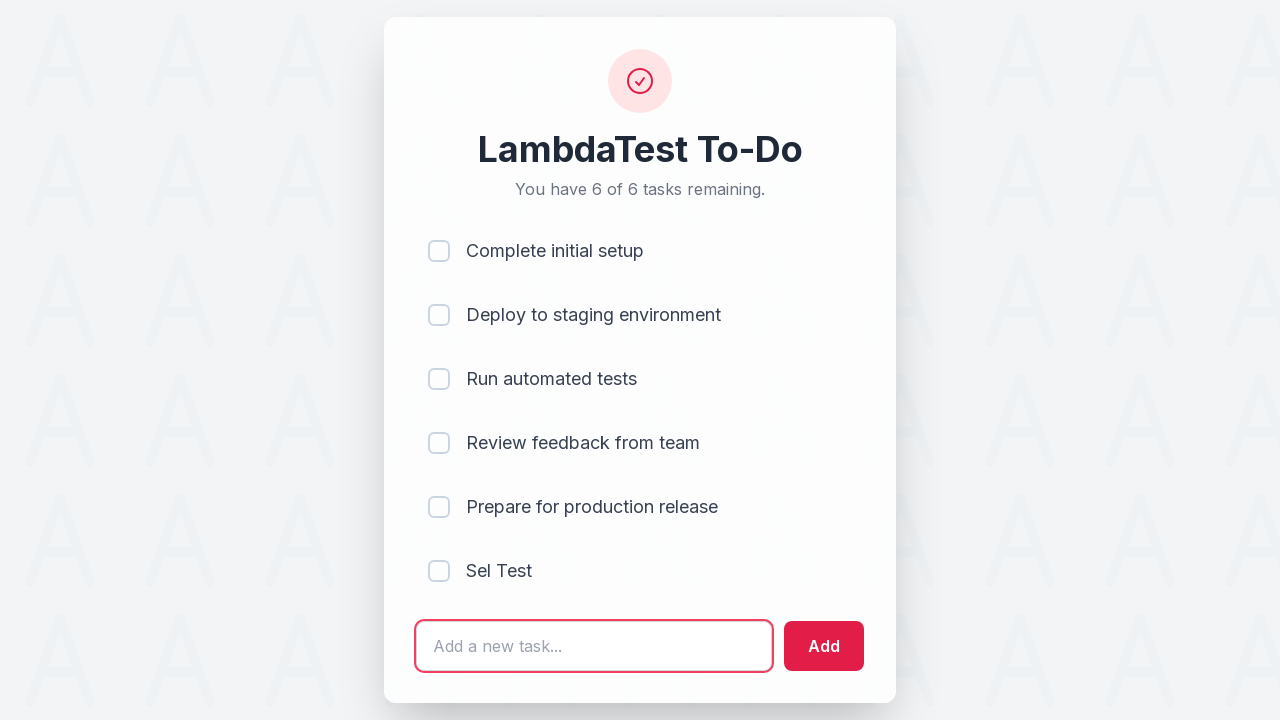